Tests implicit wait functionality by clicking a loader button and waiting for elements to load

Starting URL: https://www.automationtesting.co.uk/loader.html

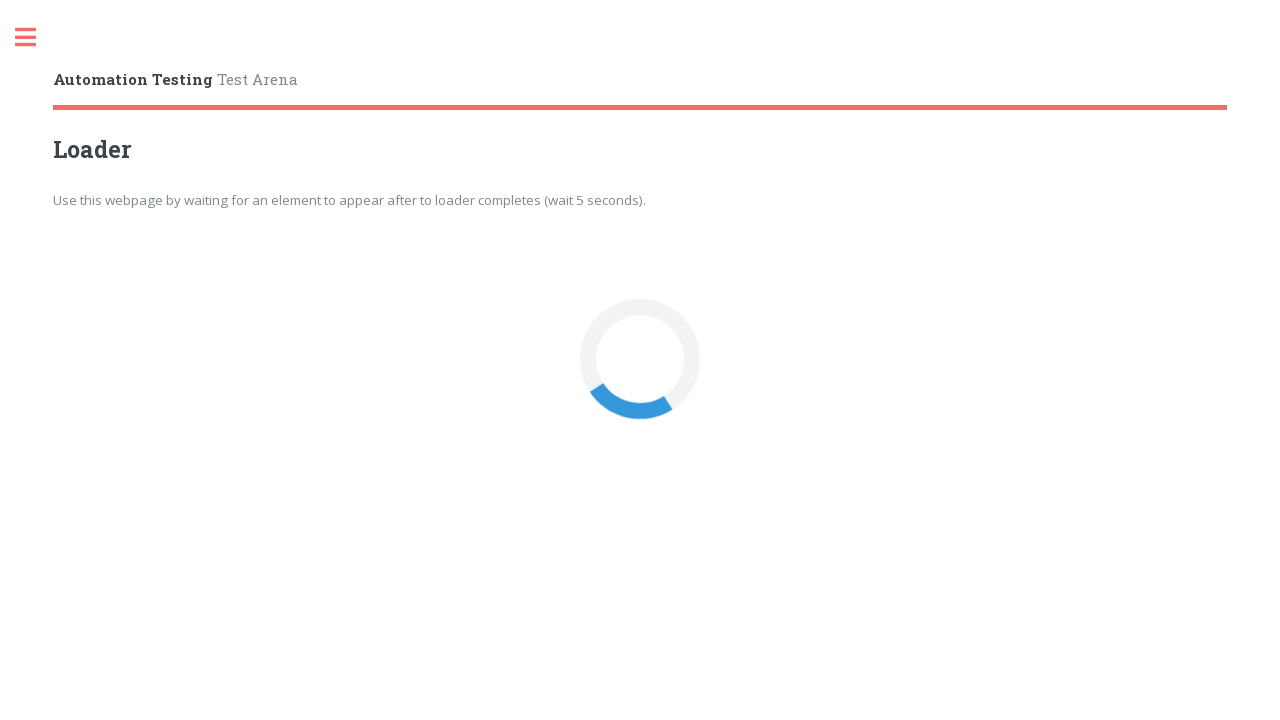

Navigated to loader test page
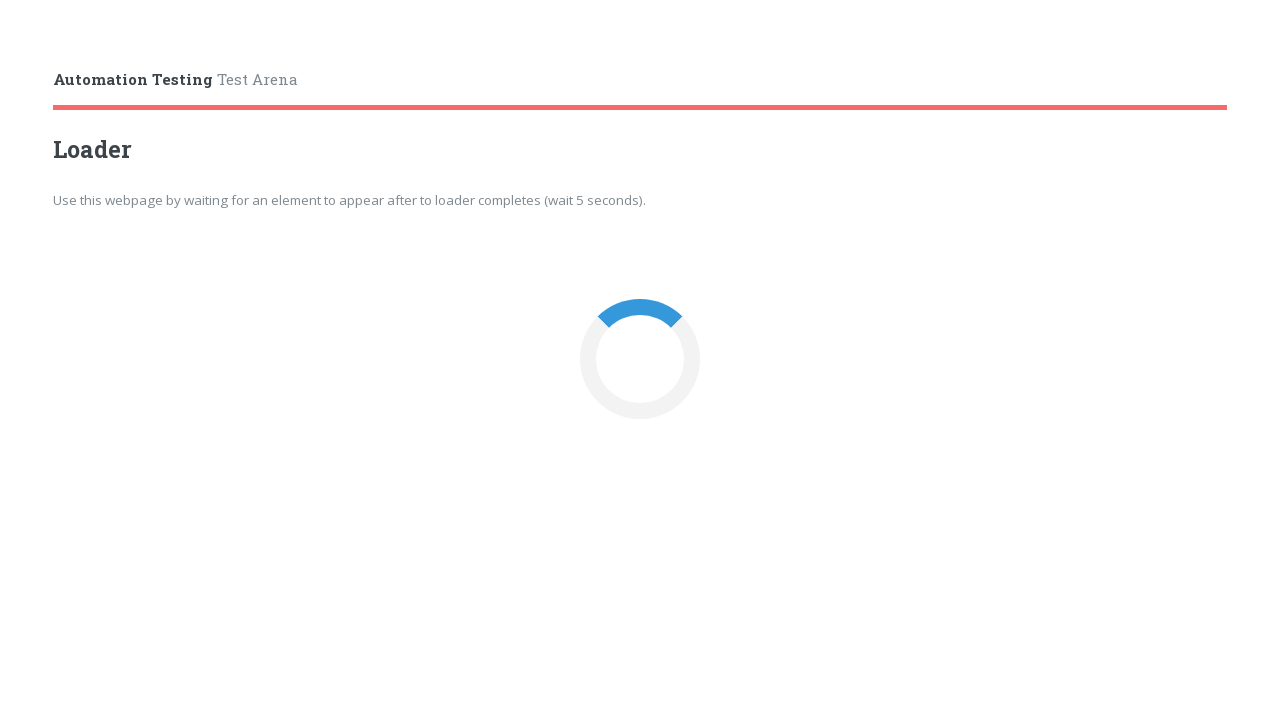

Clicked loader button to trigger loading behavior at (640, 360) on button#loaderBtn
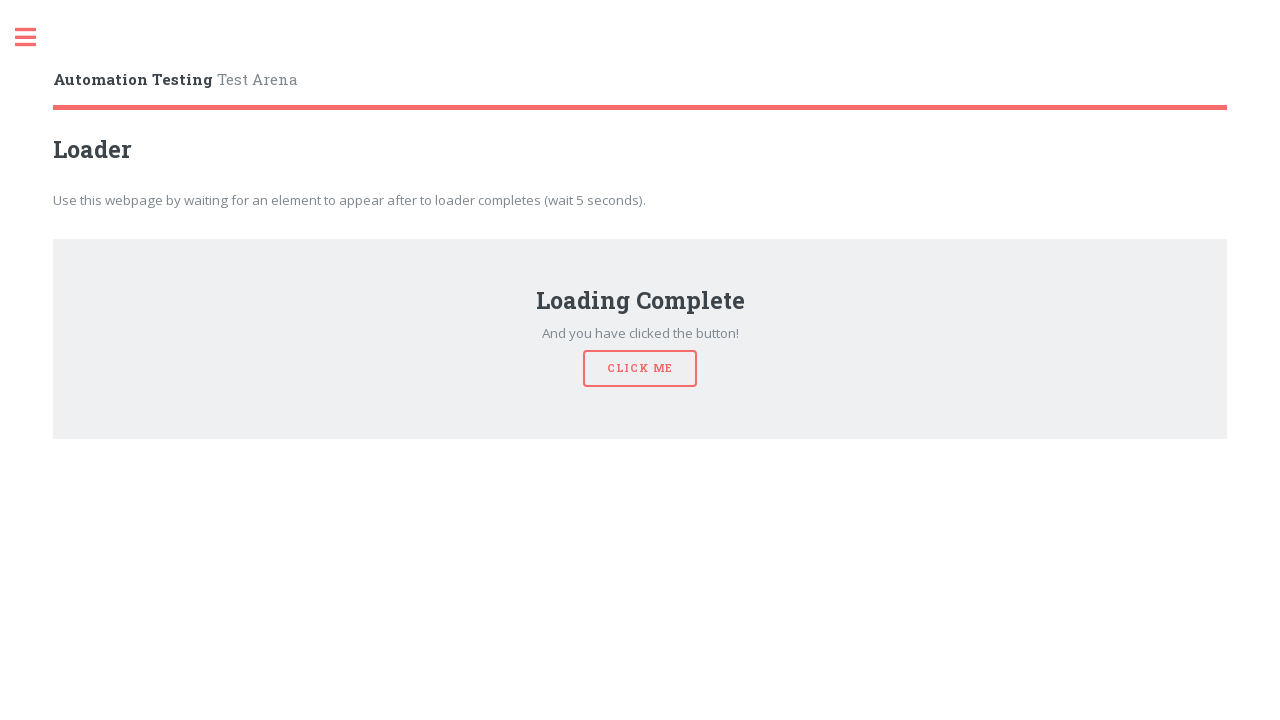

Waited 1 second for page to process loader action
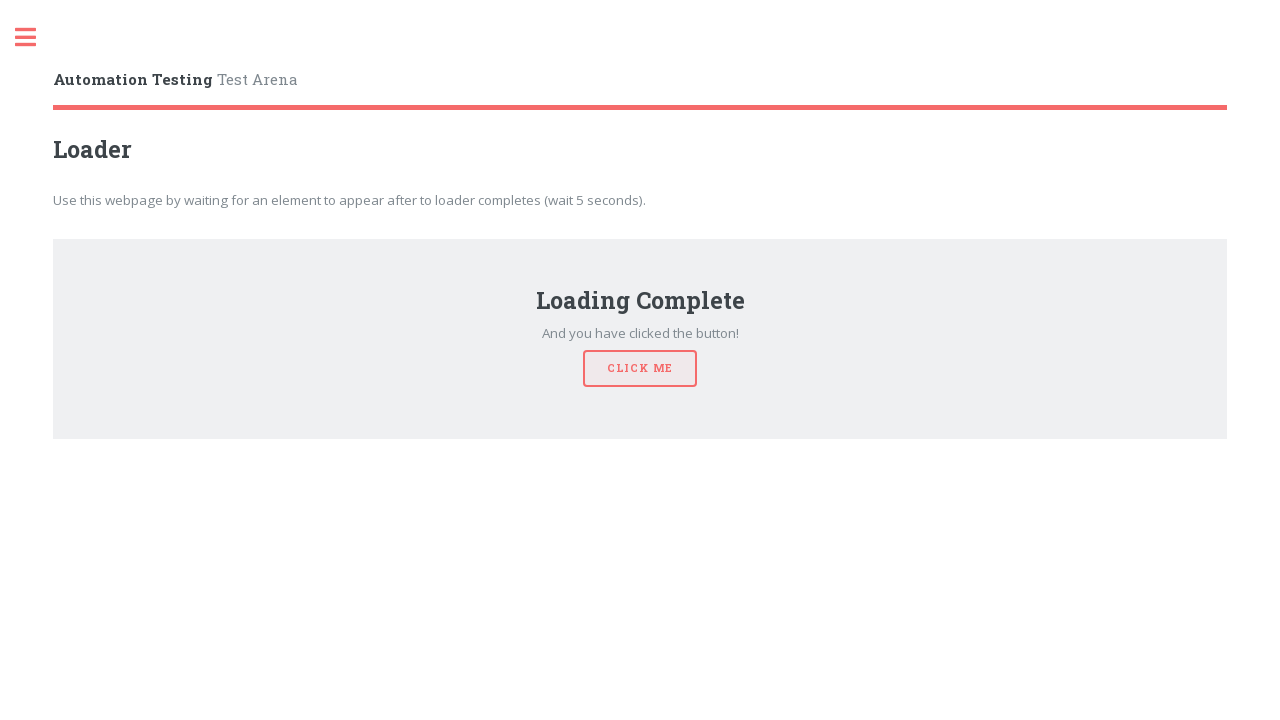

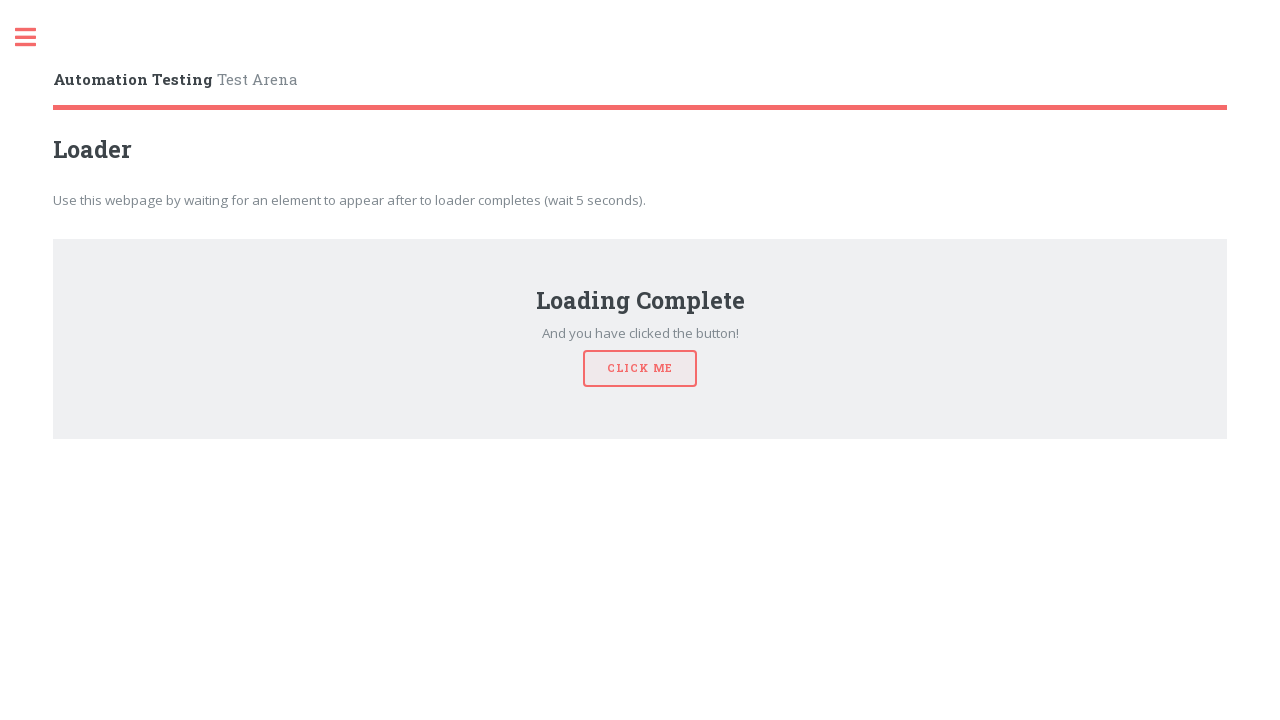